Navigates to an e-commerce offers page and locates the search field element

Starting URL: https://rahulshettyacademy.com/seleniumPractise/#/offers

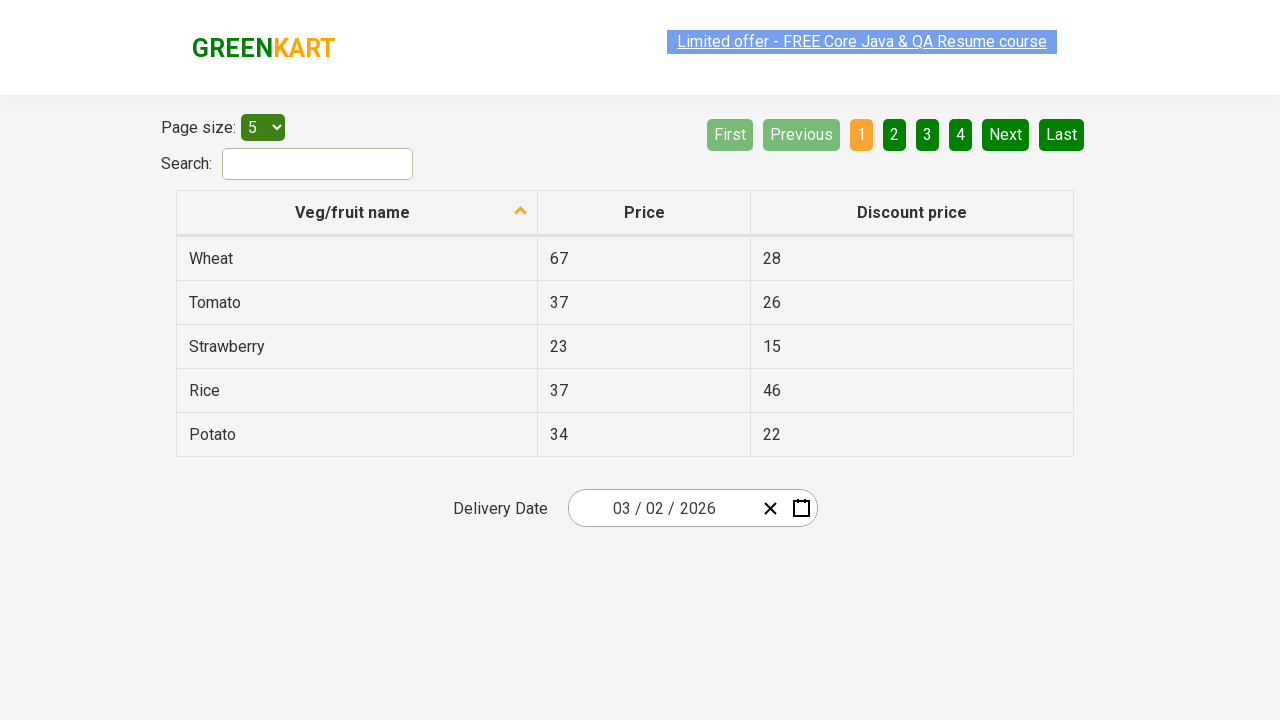

Waited for search field to be present on the e-commerce offers page
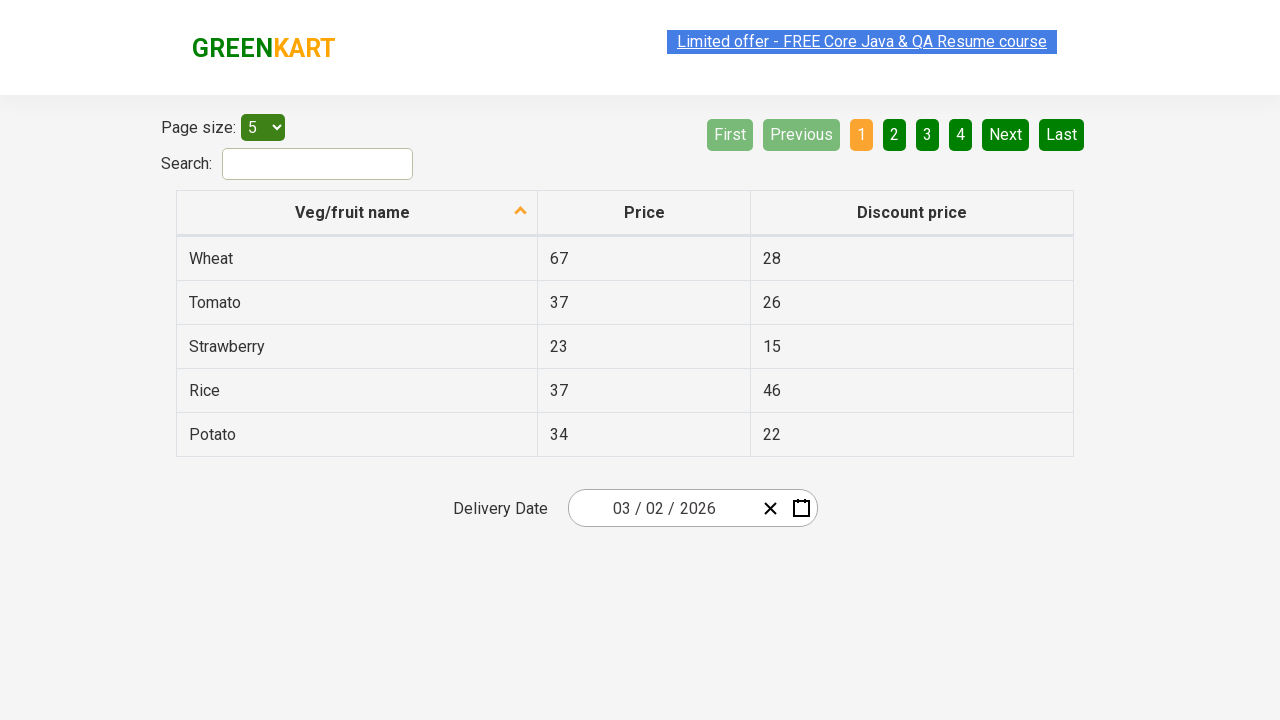

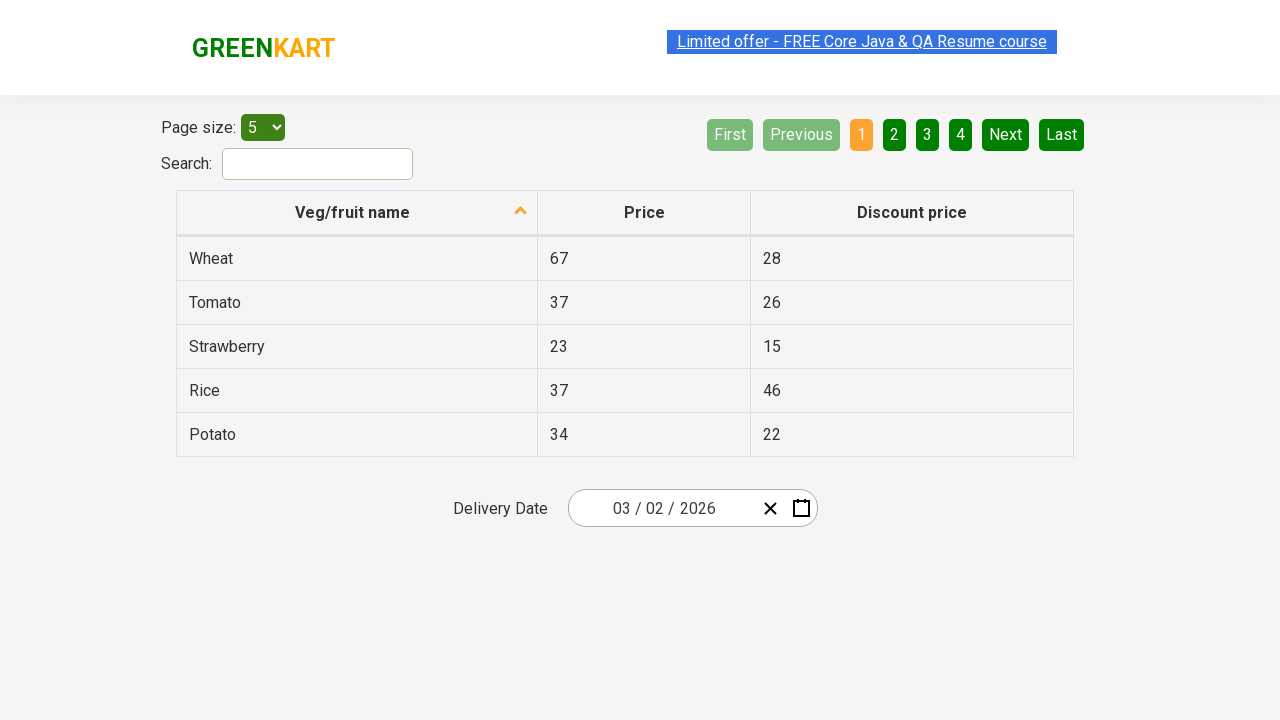